Tests the sorting functionality of a vegetable/fruit table by clicking the sort header and verifying the items are displayed in sorted order

Starting URL: https://rahulshettyacademy.com/seleniumPractise/#/offers

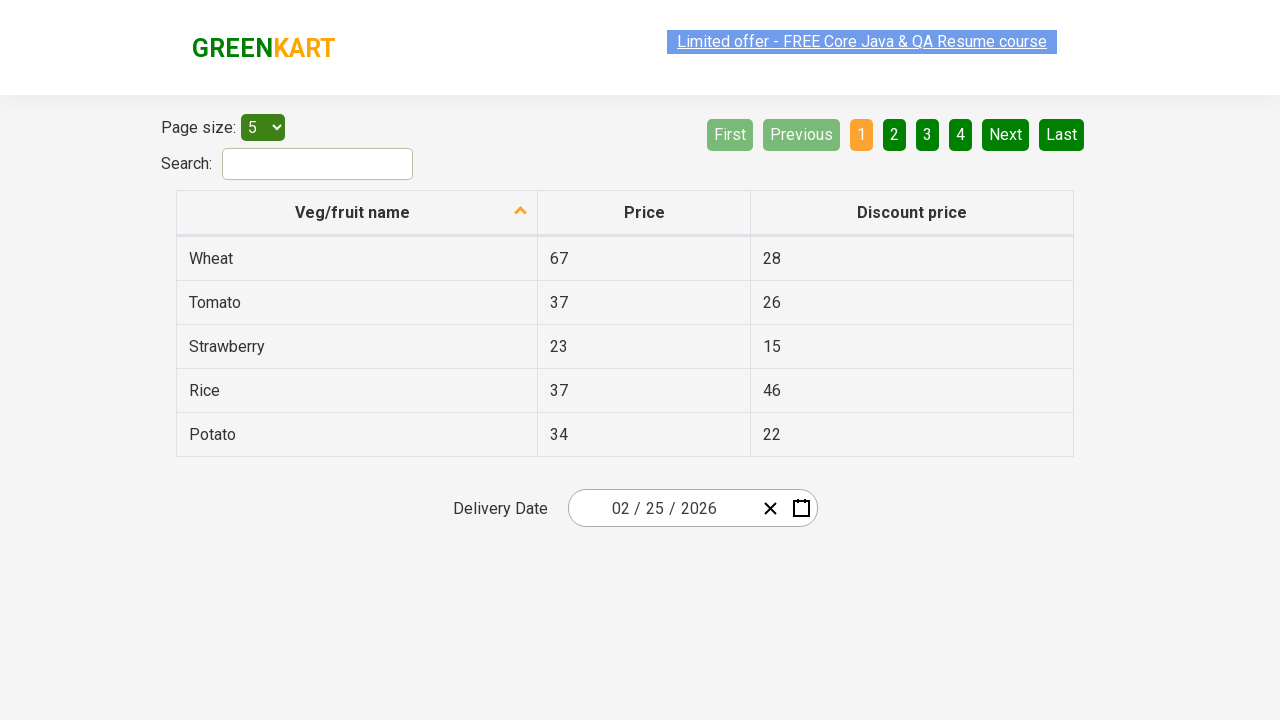

Navigated to vegetable/fruit offers page
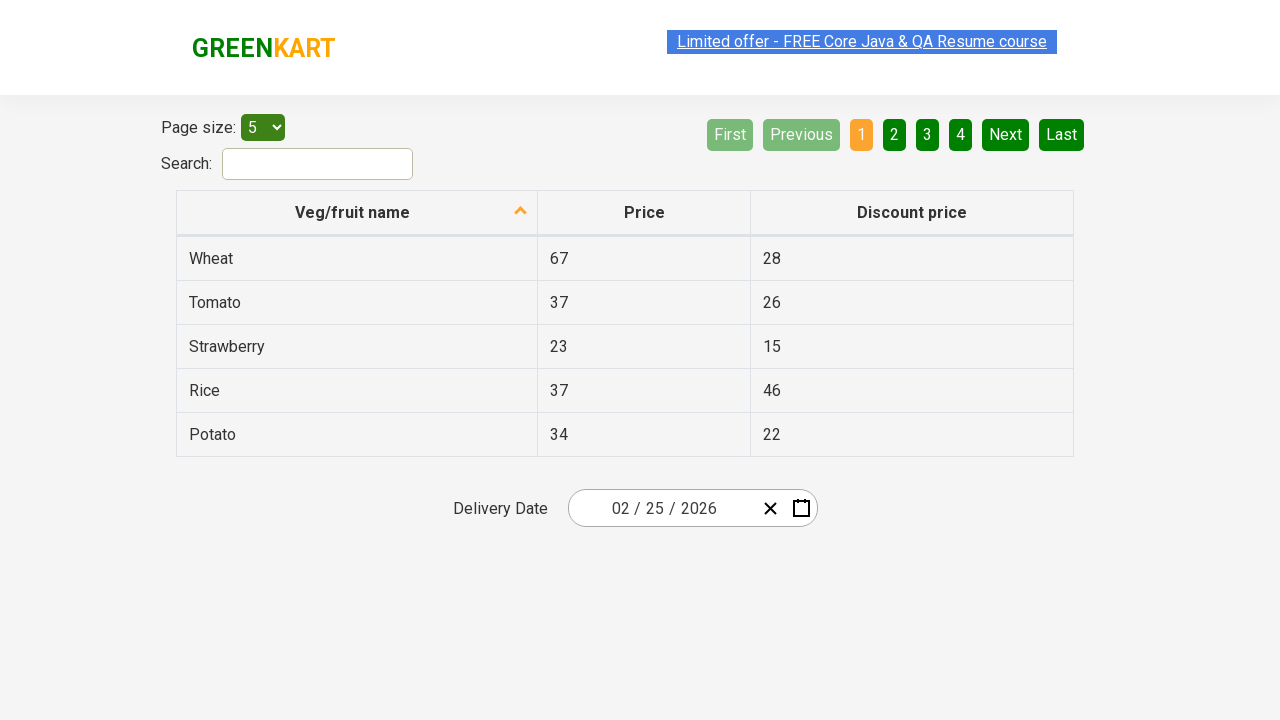

Clicked 'Veg/fruit name' column header to sort table at (353, 212) on xpath=//span[text()='Veg/fruit name']
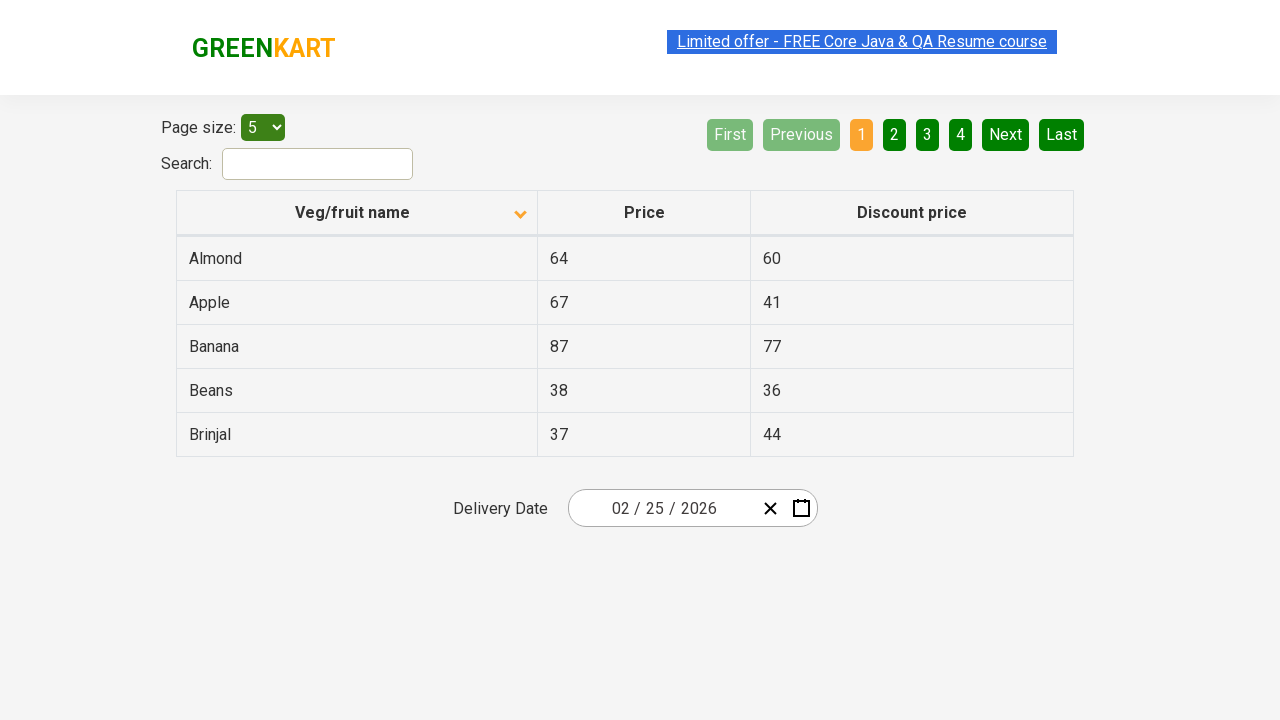

Waited for table rows to load after sorting
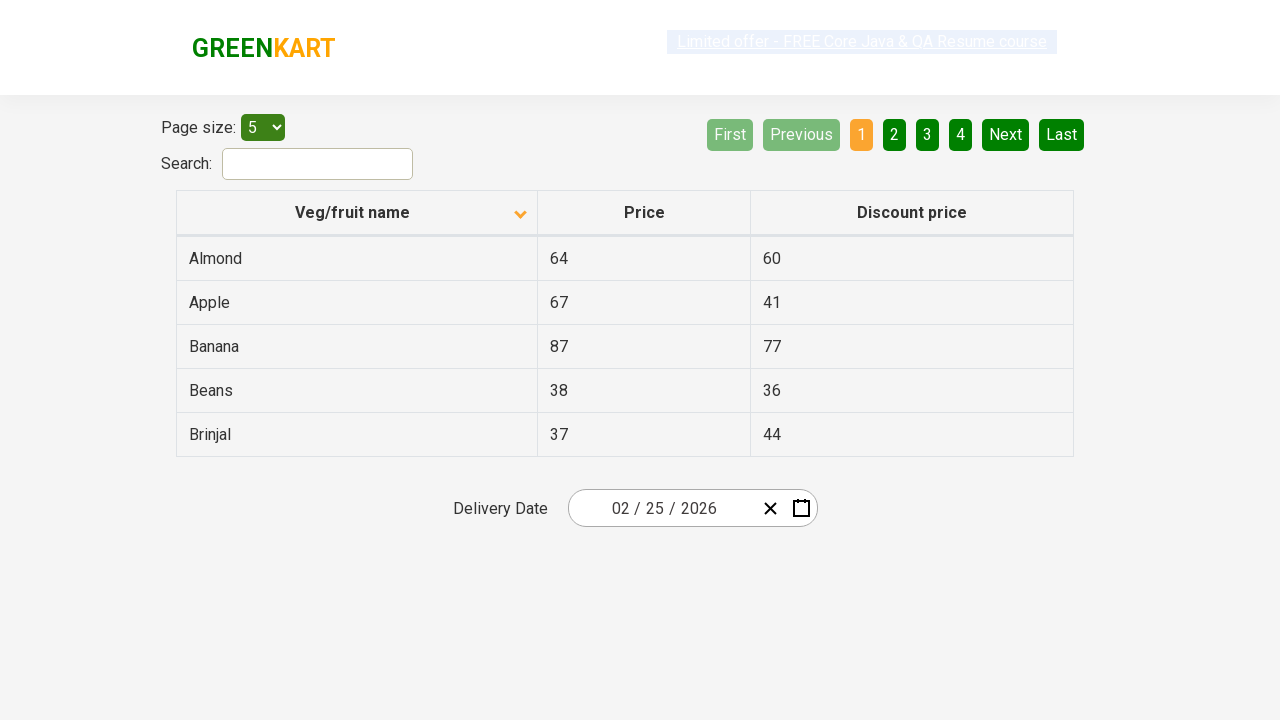

Retrieved all vegetable/fruit names from first column
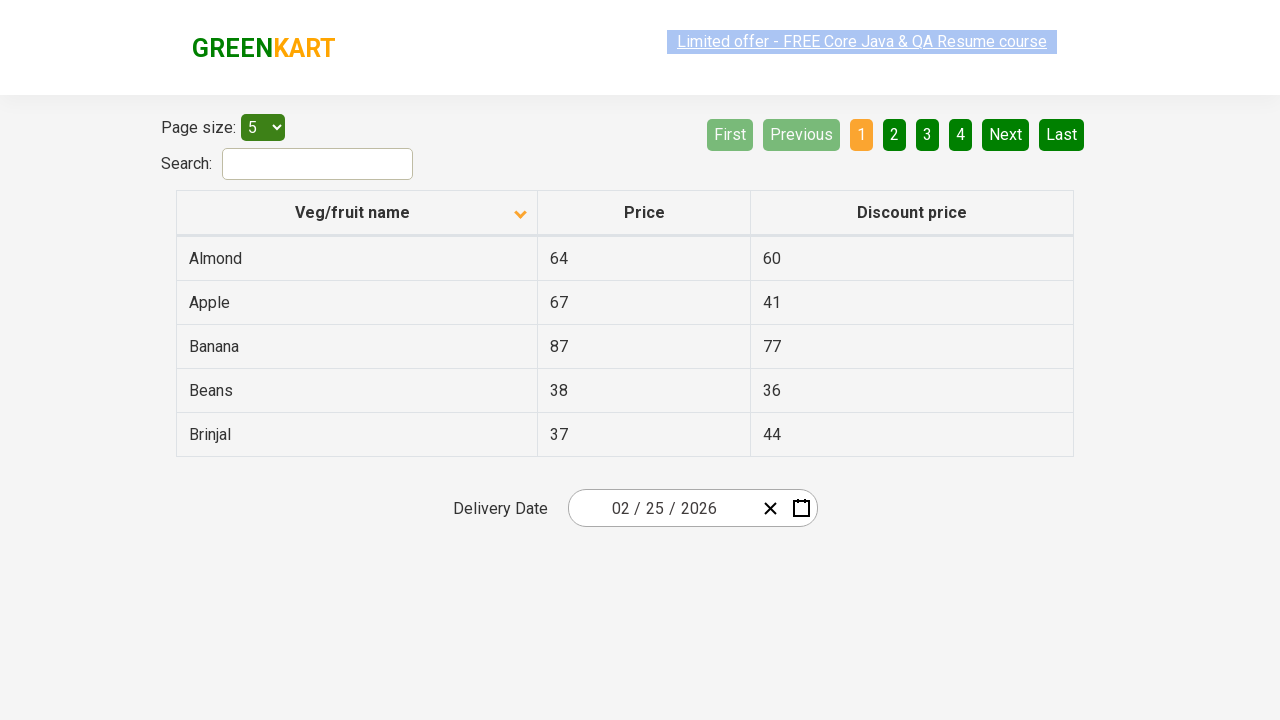

Extracted 5 items from table: ['Almond', 'Apple', 'Banana', 'Beans', 'Brinjal']
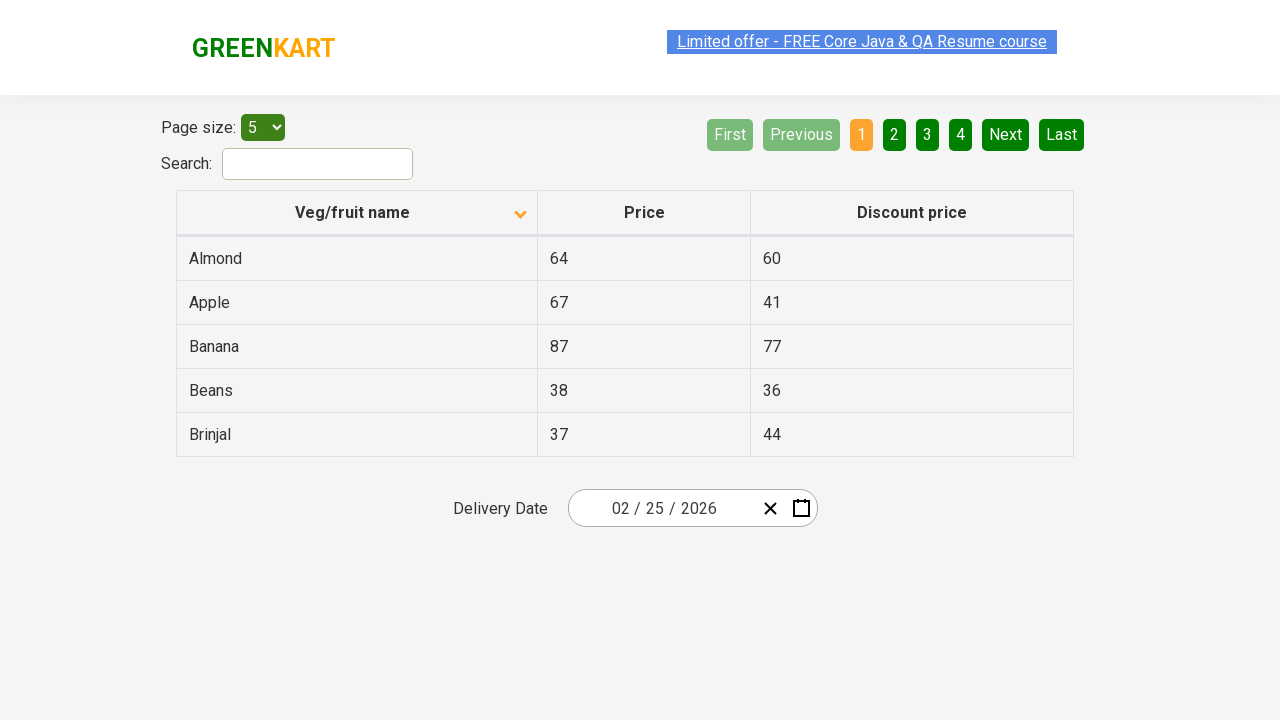

Verified that table items are sorted in alphabetical order
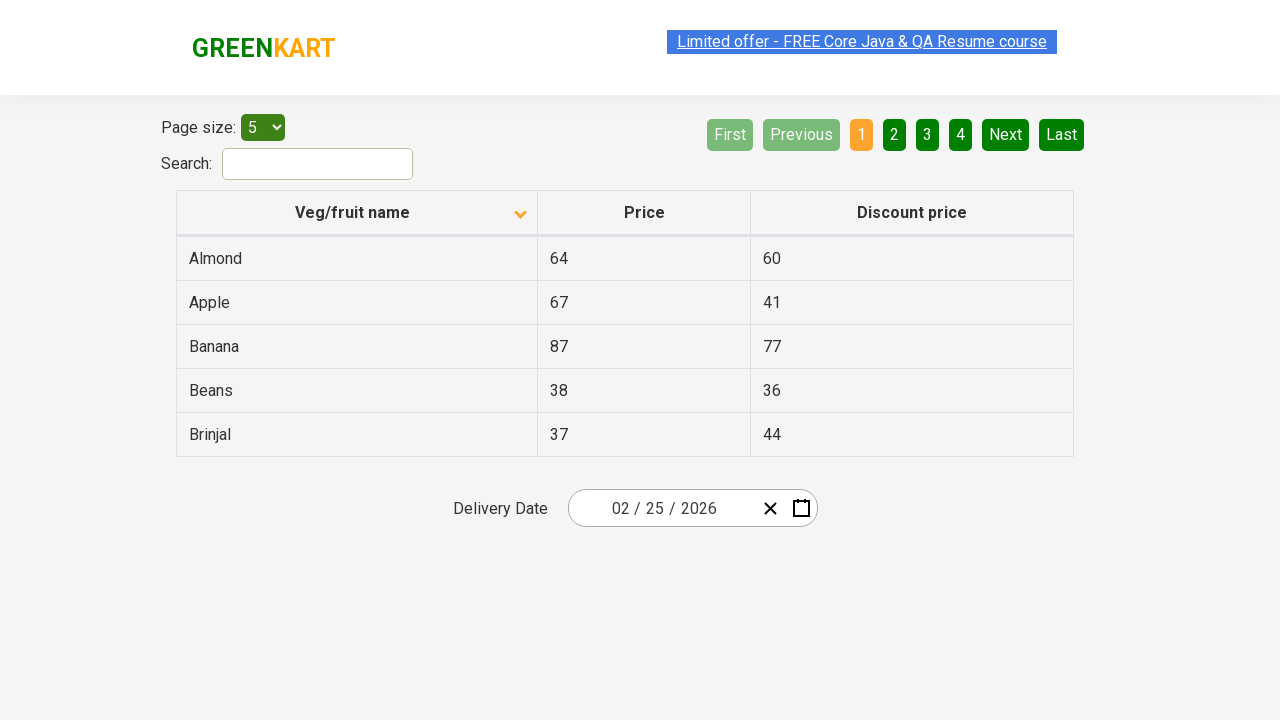

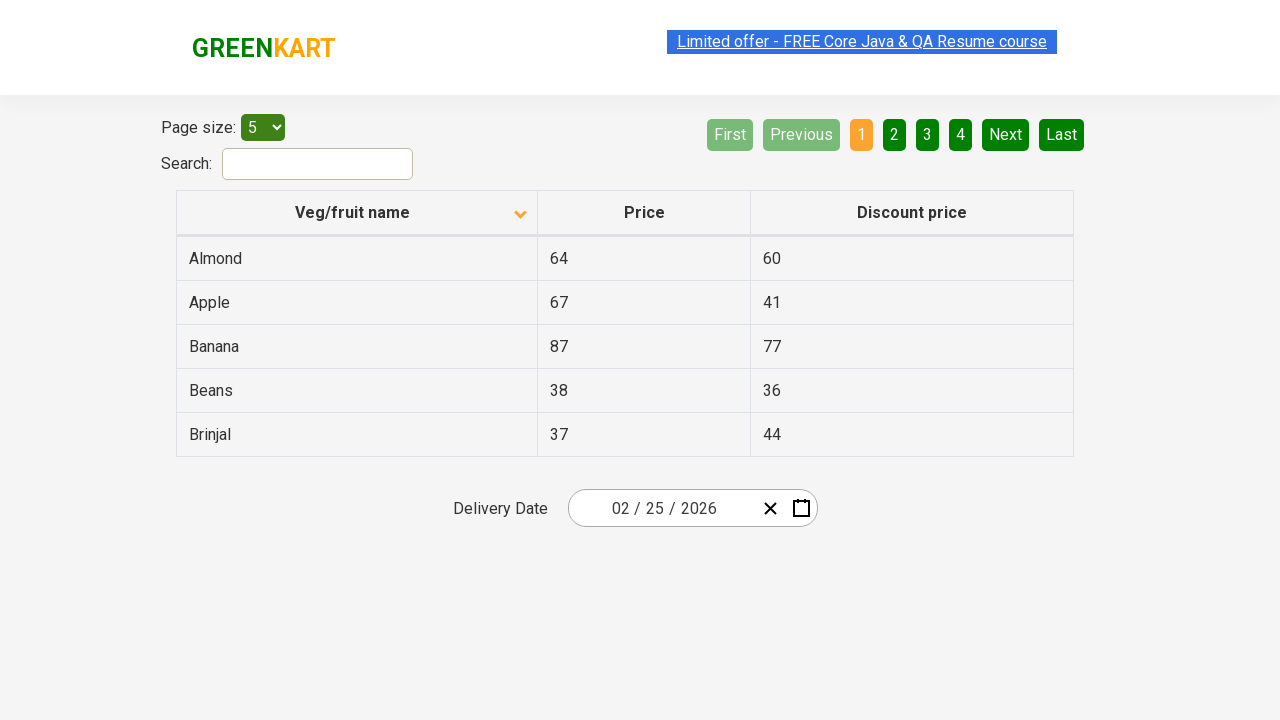